Tests the Twitter social link on the About page by clicking it.

Starting URL: https://atid.store/

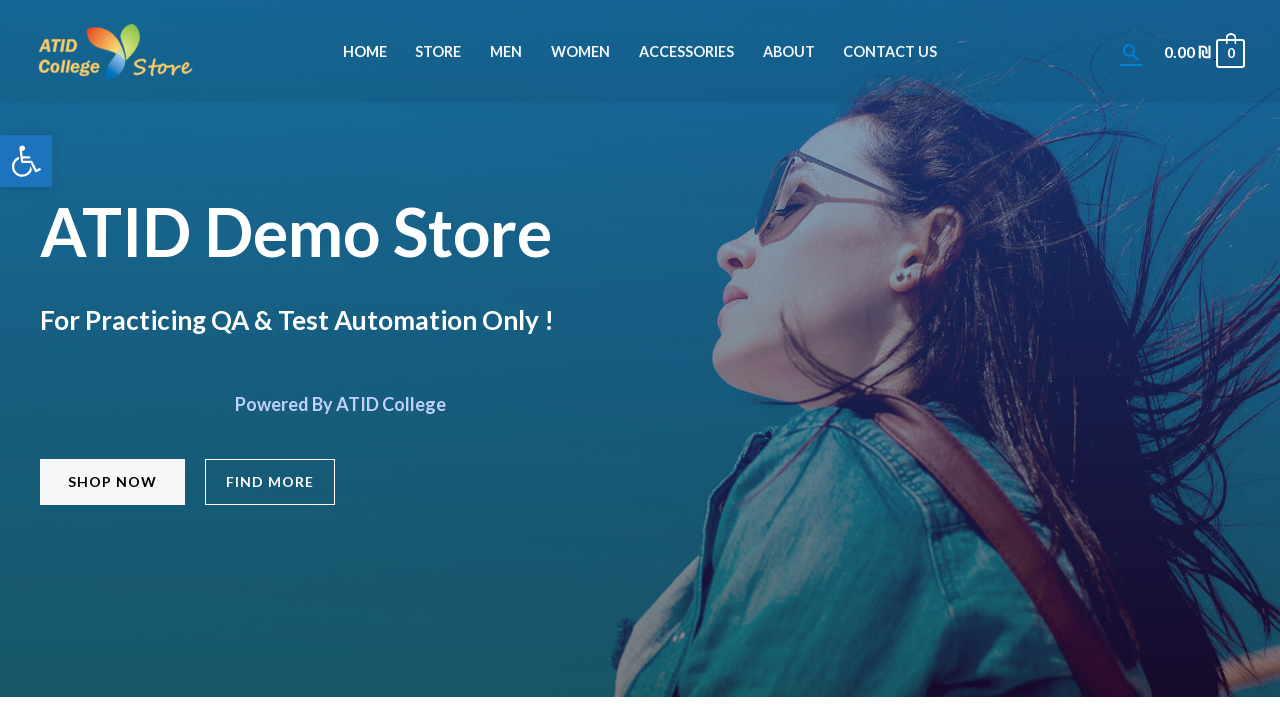

Clicked menu item to navigate to About page at (789, 52) on #menu-item-828
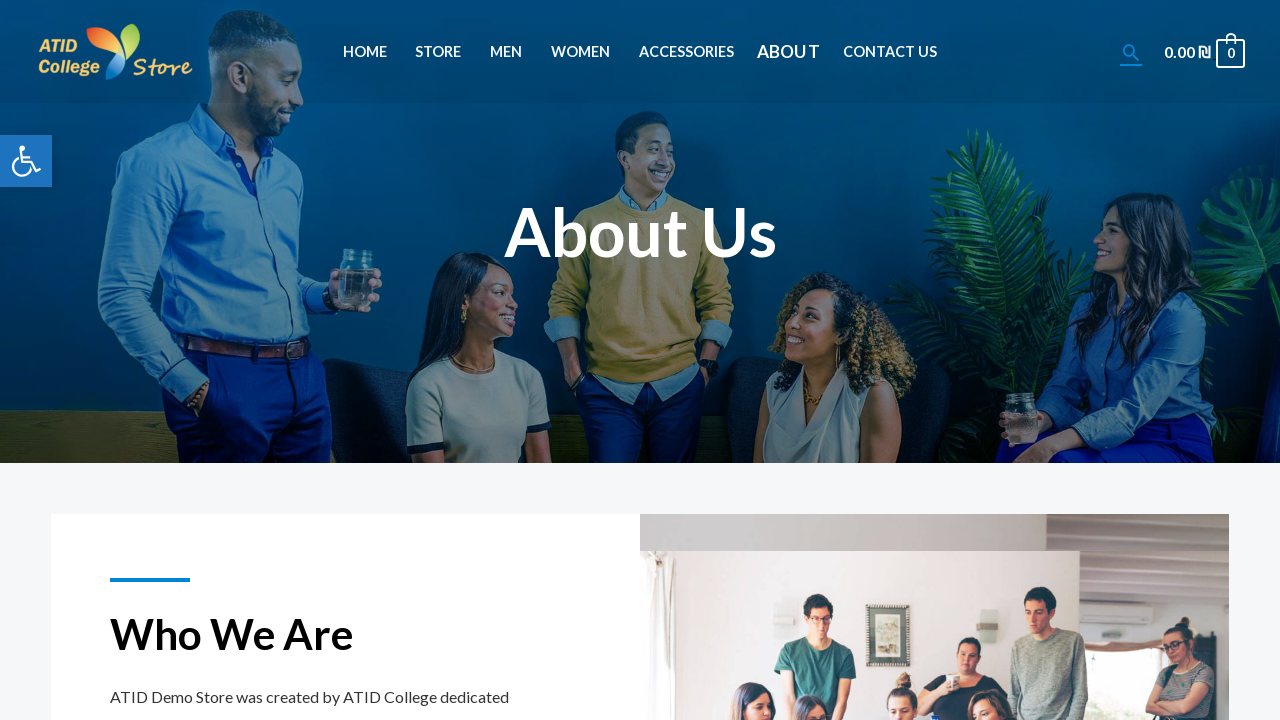

About page loaded successfully
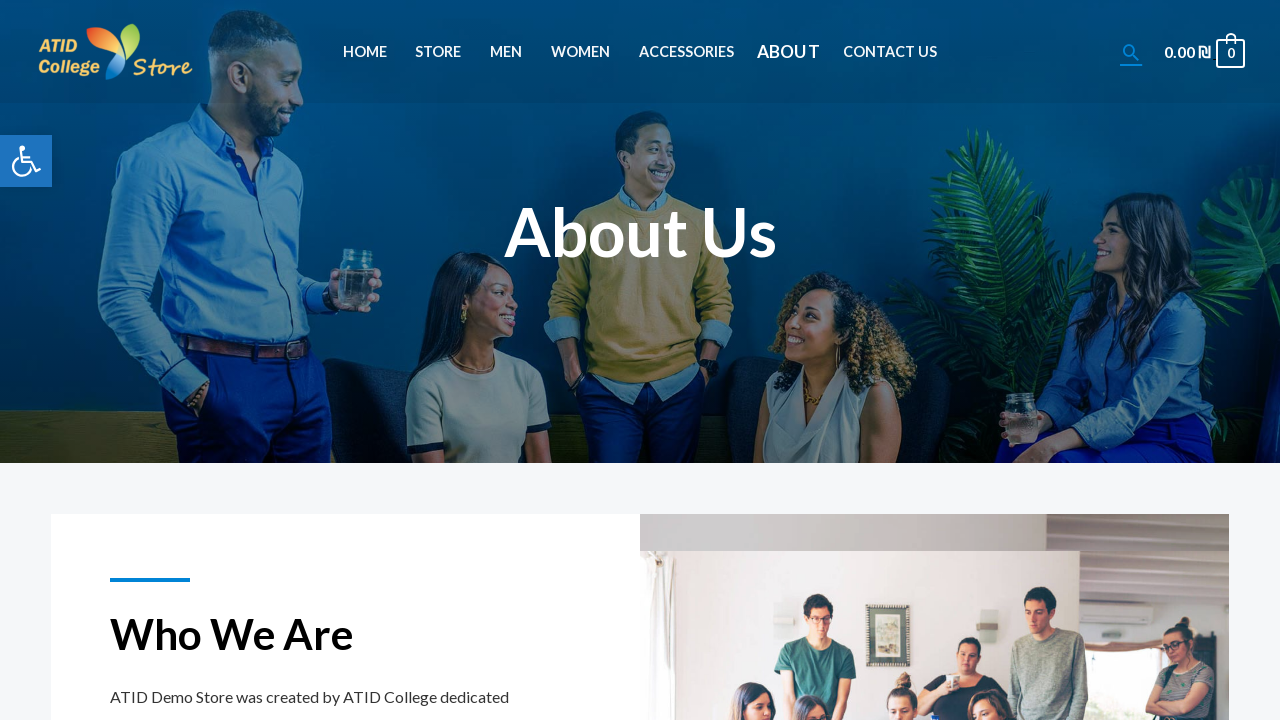

Clicked Twitter social link on About page at (608, 361) on a[href*='twitter'] i, span a i.fa-twitter
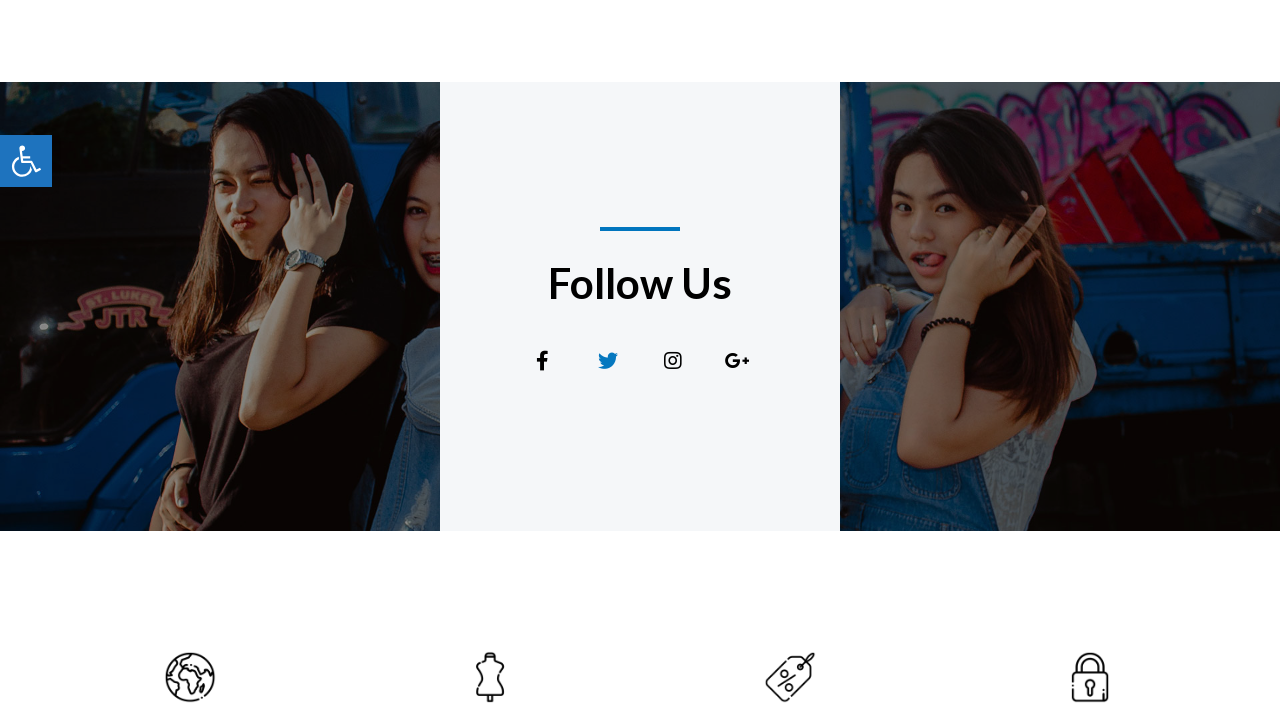

Twitter page loaded after clicking social link
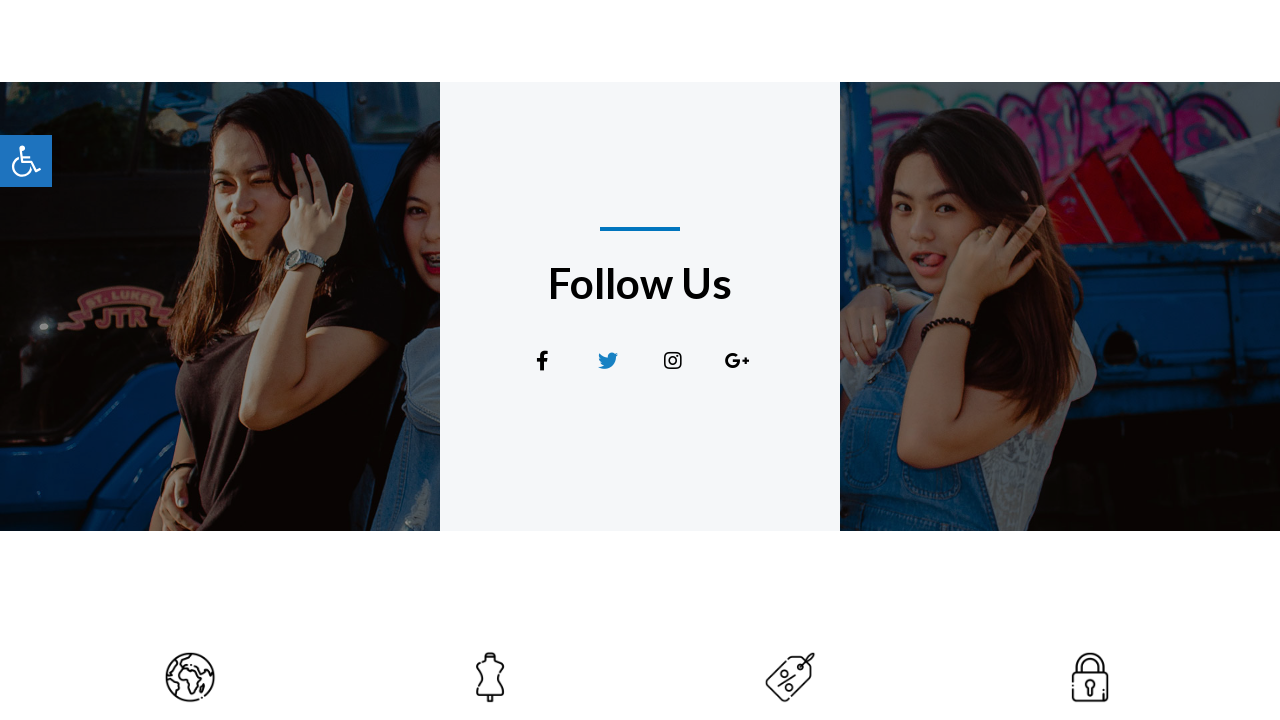

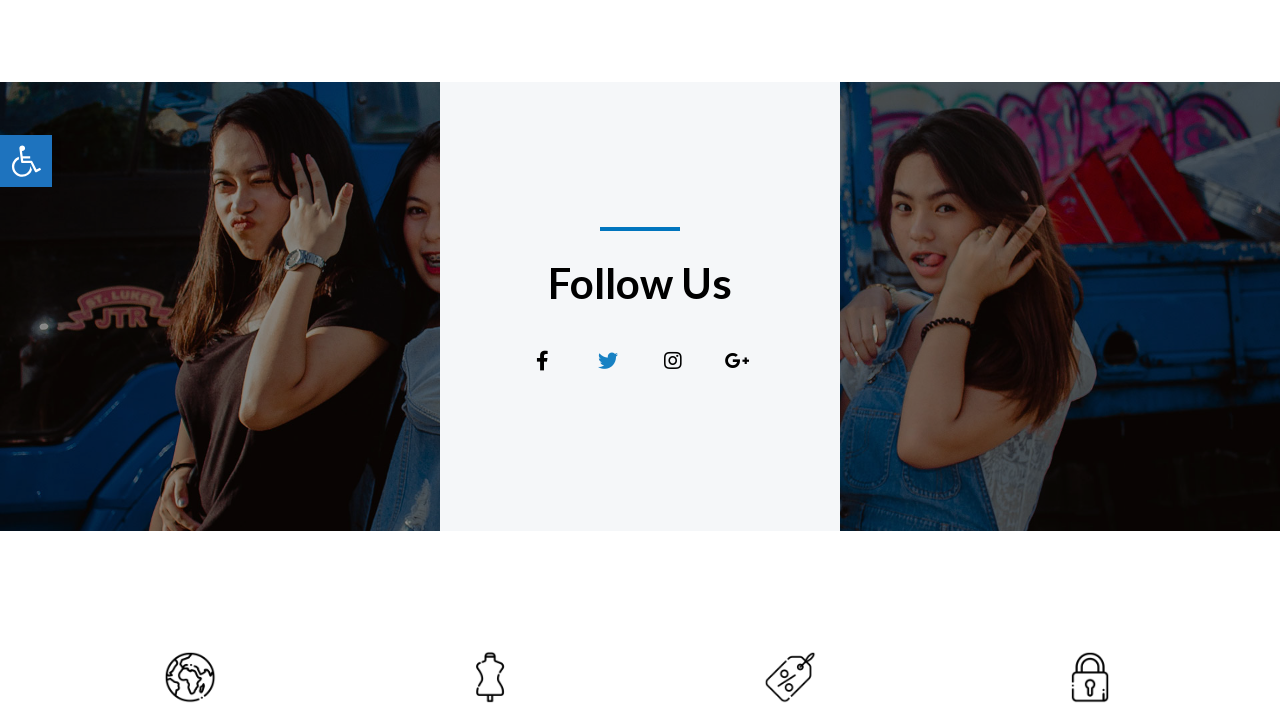